Tests dropdown menu functionality by clicking to open the dropdown and selecting the autocomplete option

Starting URL: https://formy-project.herokuapp.com/dropdown

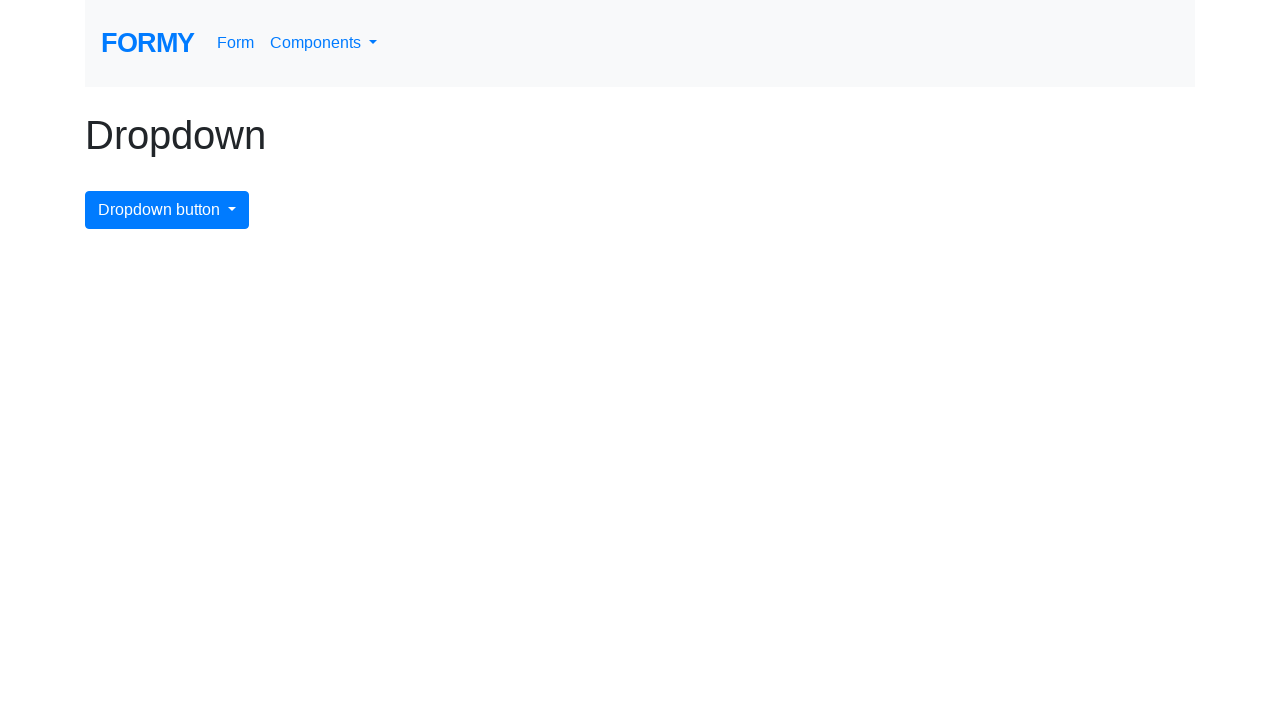

Clicked dropdown menu button to open dropdown at (167, 210) on #dropdownMenuButton
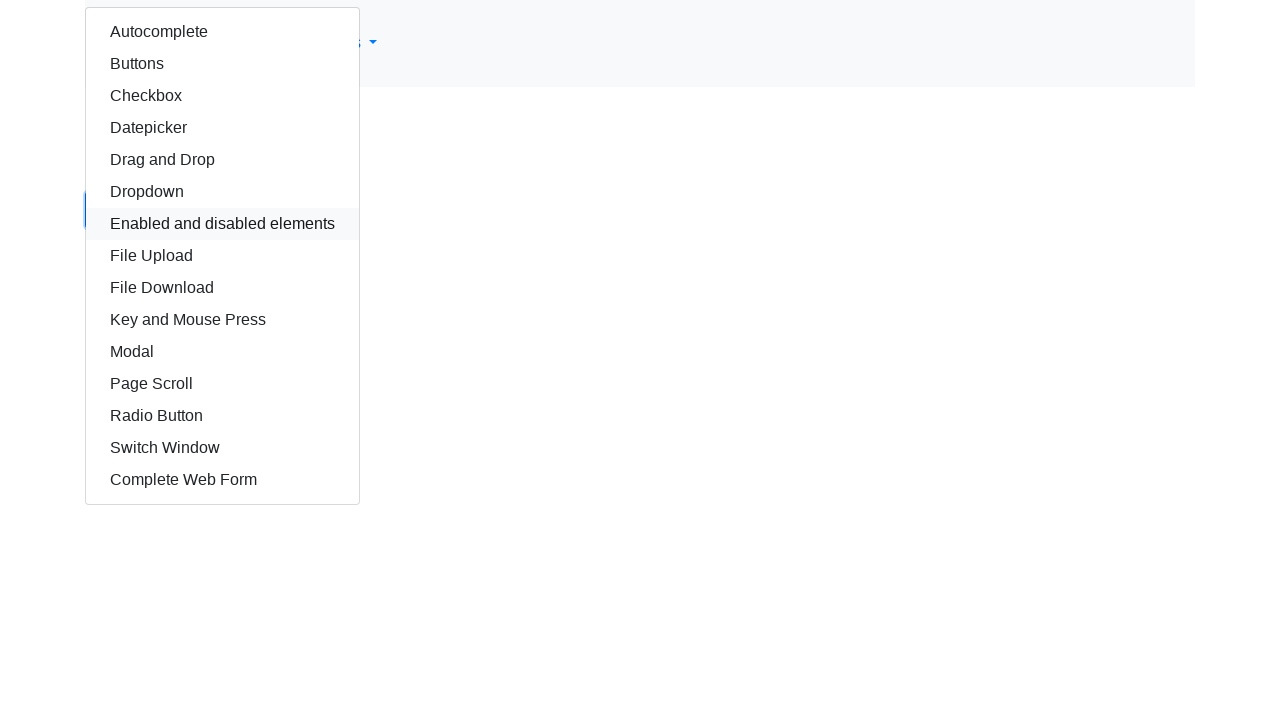

Waited for dropdown menu to open
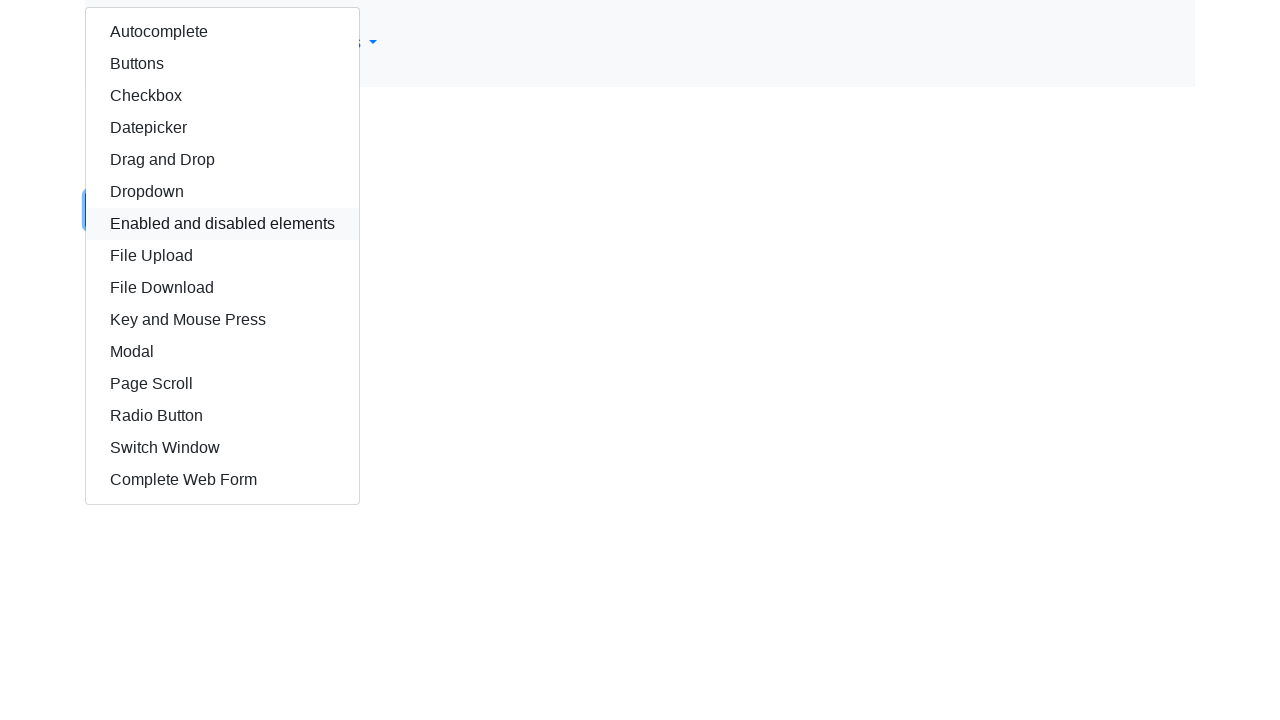

Selected autocomplete option from dropdown menu at (222, 32) on #autocomplete
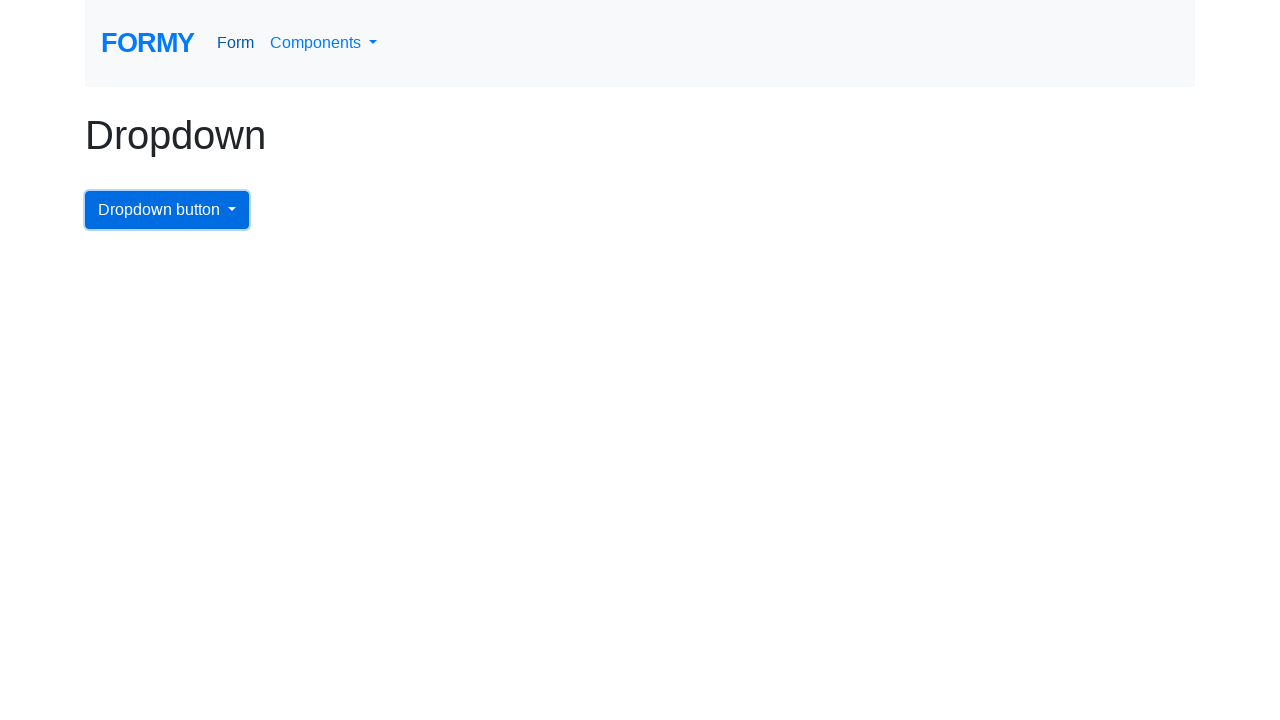

Waited after selecting autocomplete option
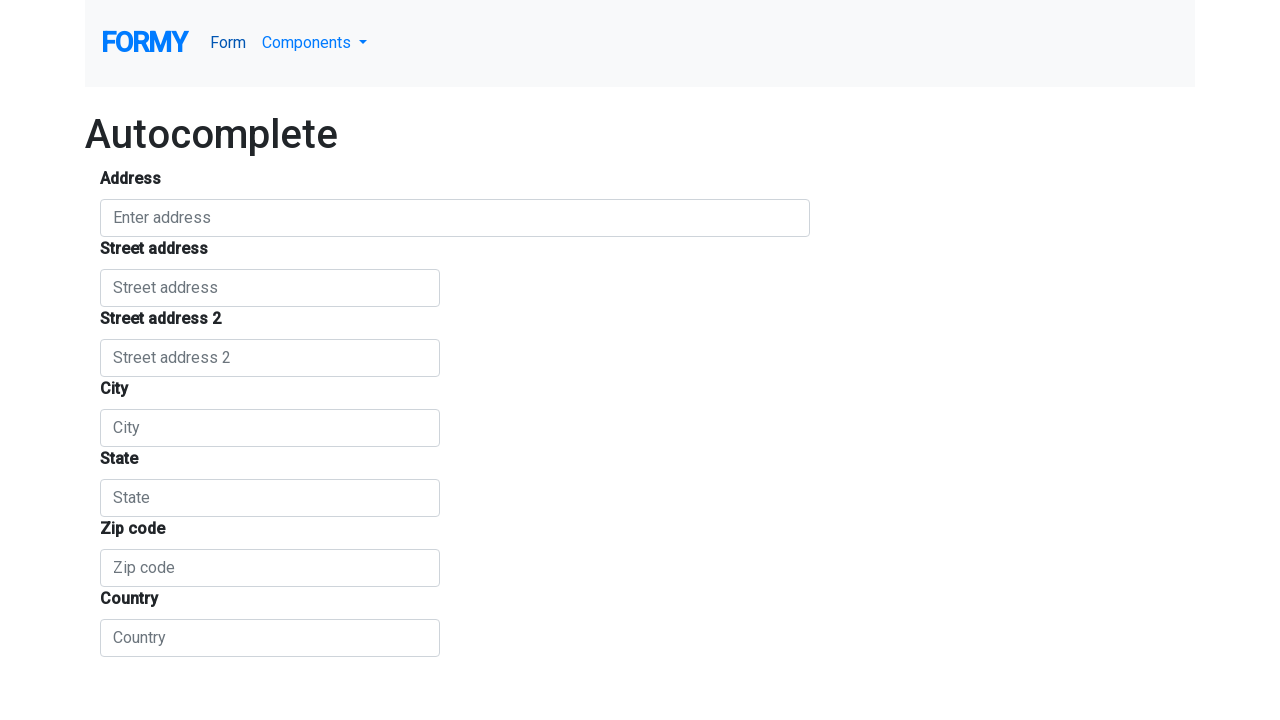

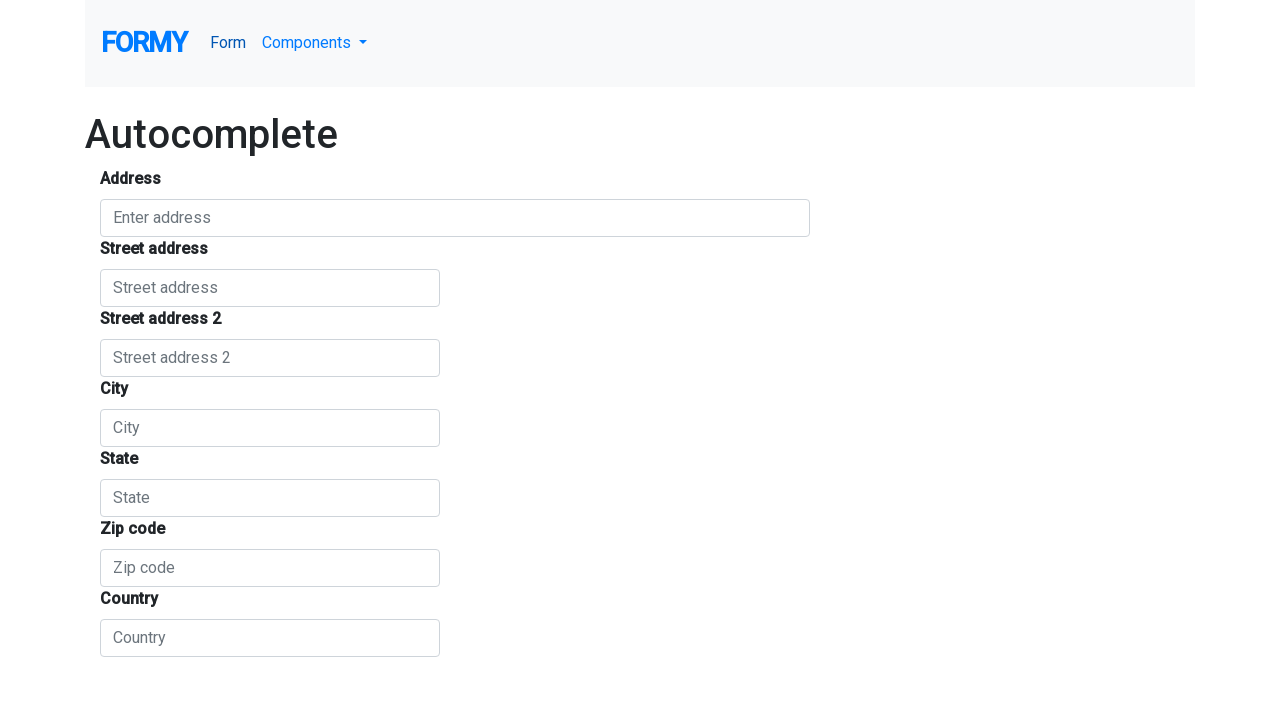